Tests locating an input field by label and typing text into it

Starting URL: https://www.qa-practice.com/elements/input/simple

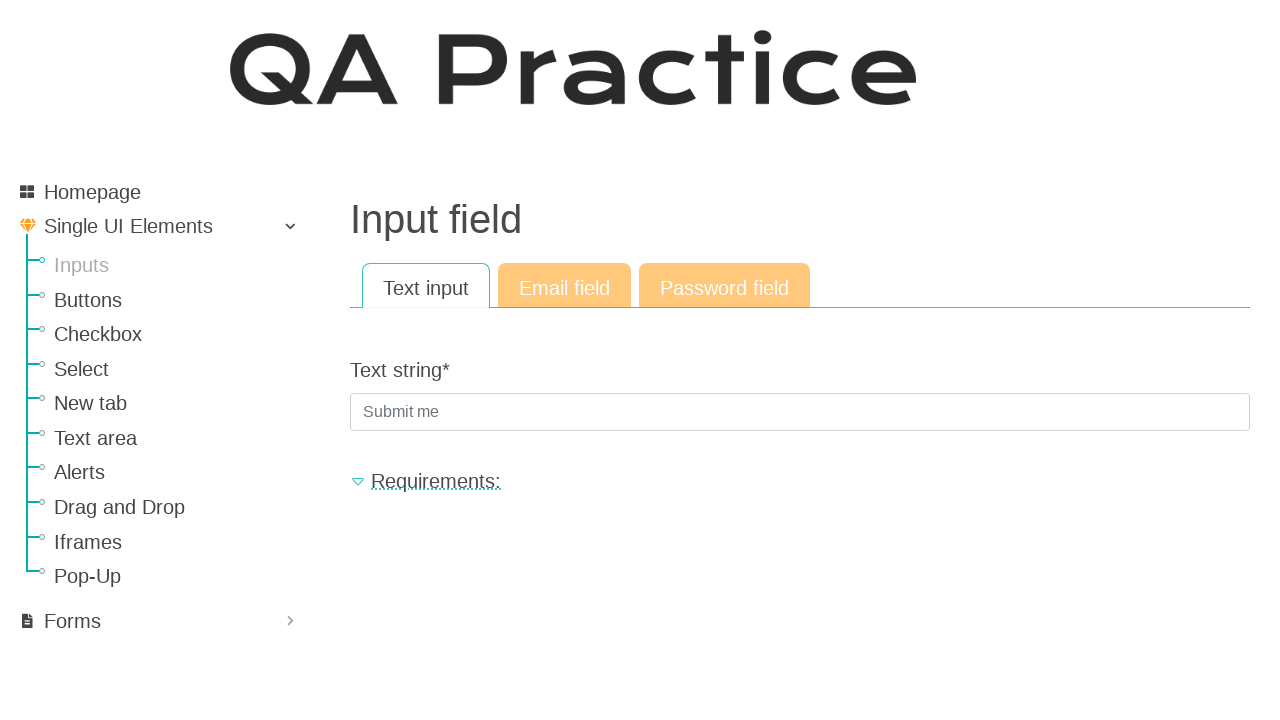

Located input field by label 'Text string'
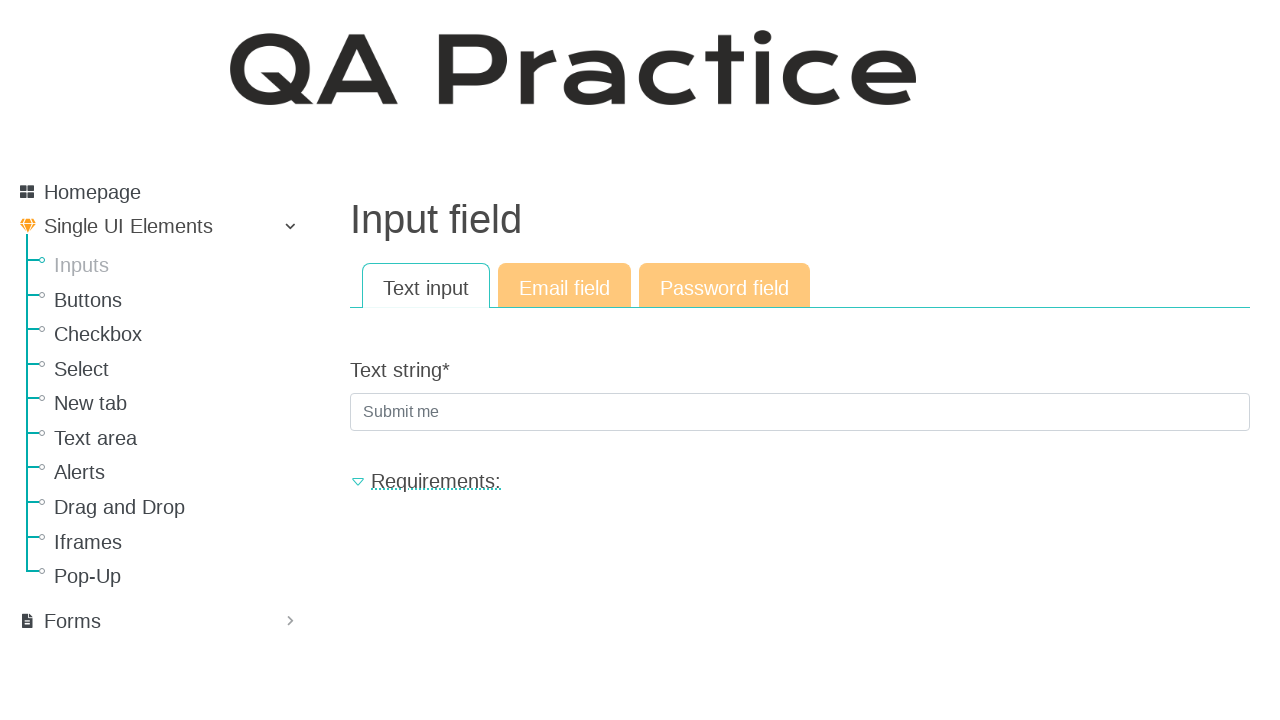

Typed 'automation_test_input' into the field with 200ms delay between keystrokes
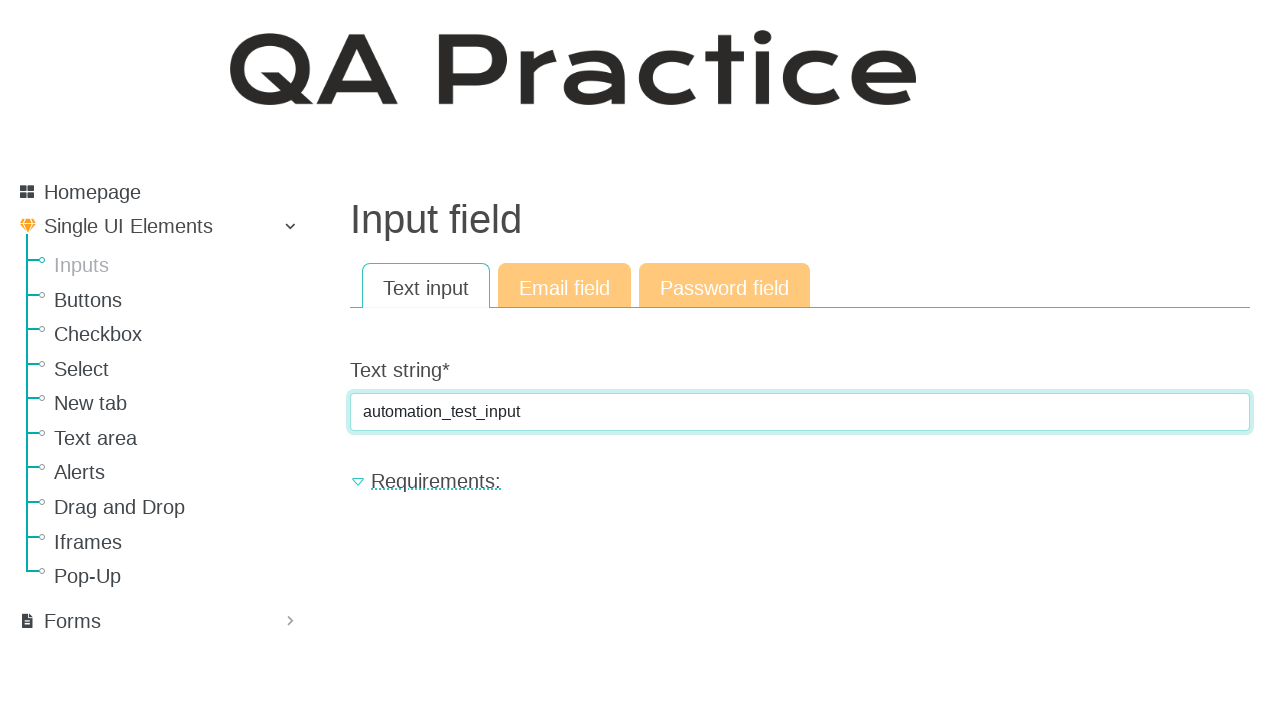

Cleared the input field on internal:label="Text string"i
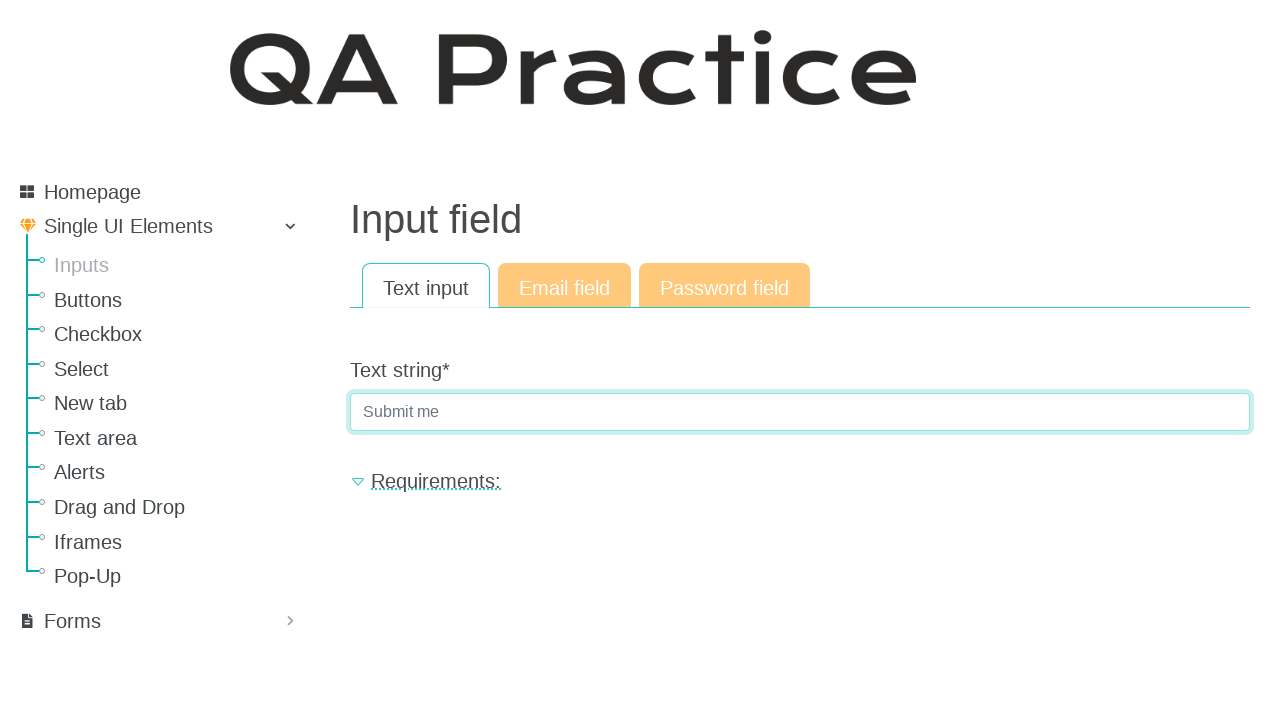

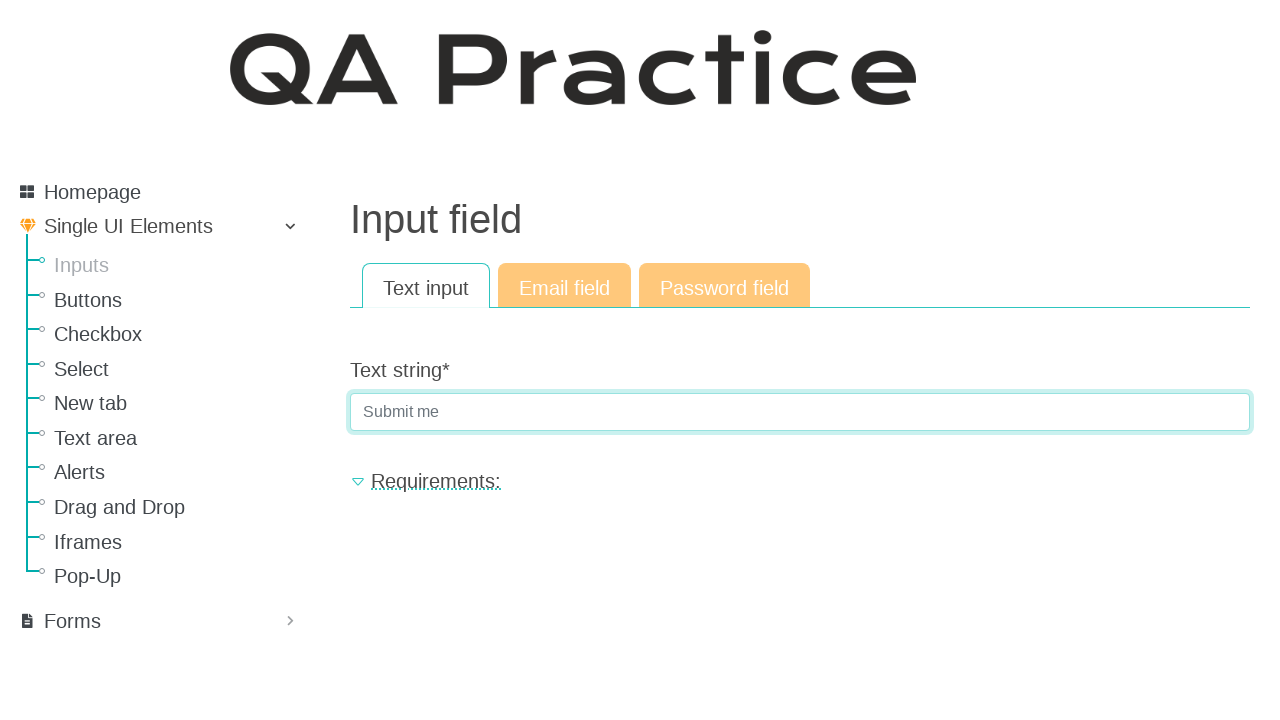